Tests form submission by extracting a value from an image attribute, performing a mathematical calculation (log of absolute value of 12*sin(x)), filling in the answer, checking two checkboxes, and submitting the form.

Starting URL: http://suninjuly.github.io/get_attribute.html

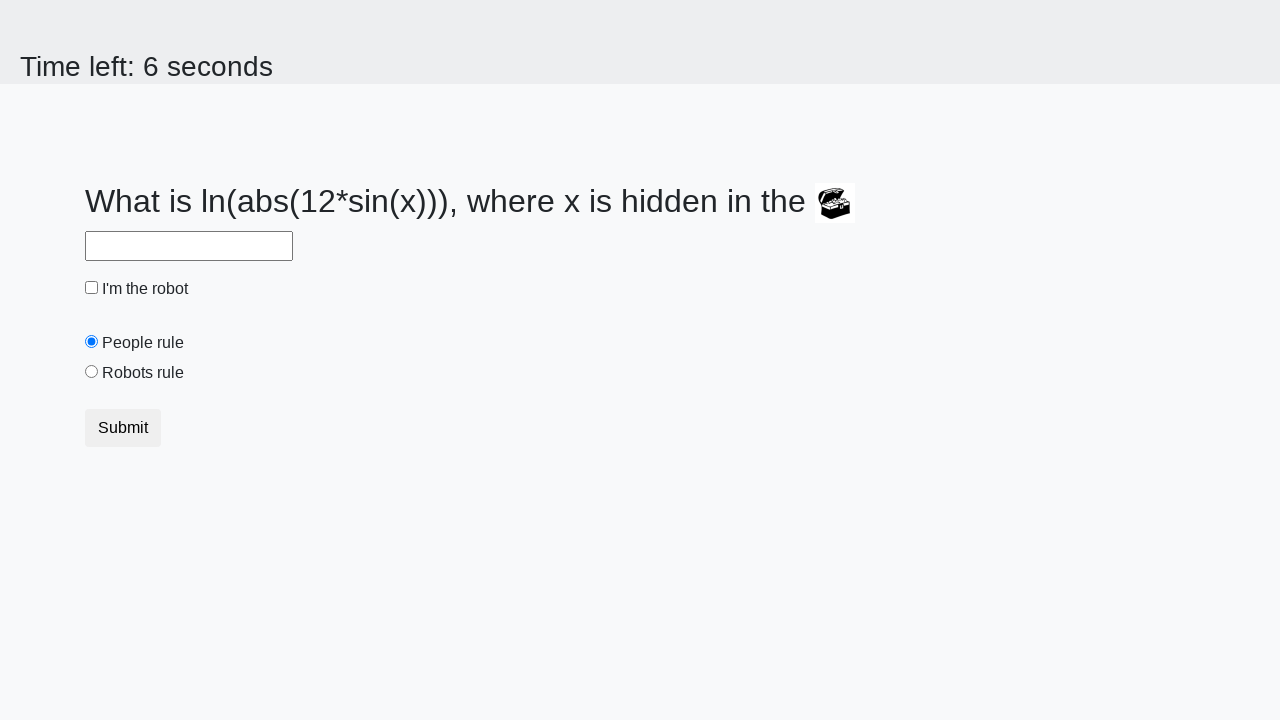

Located treasure image element
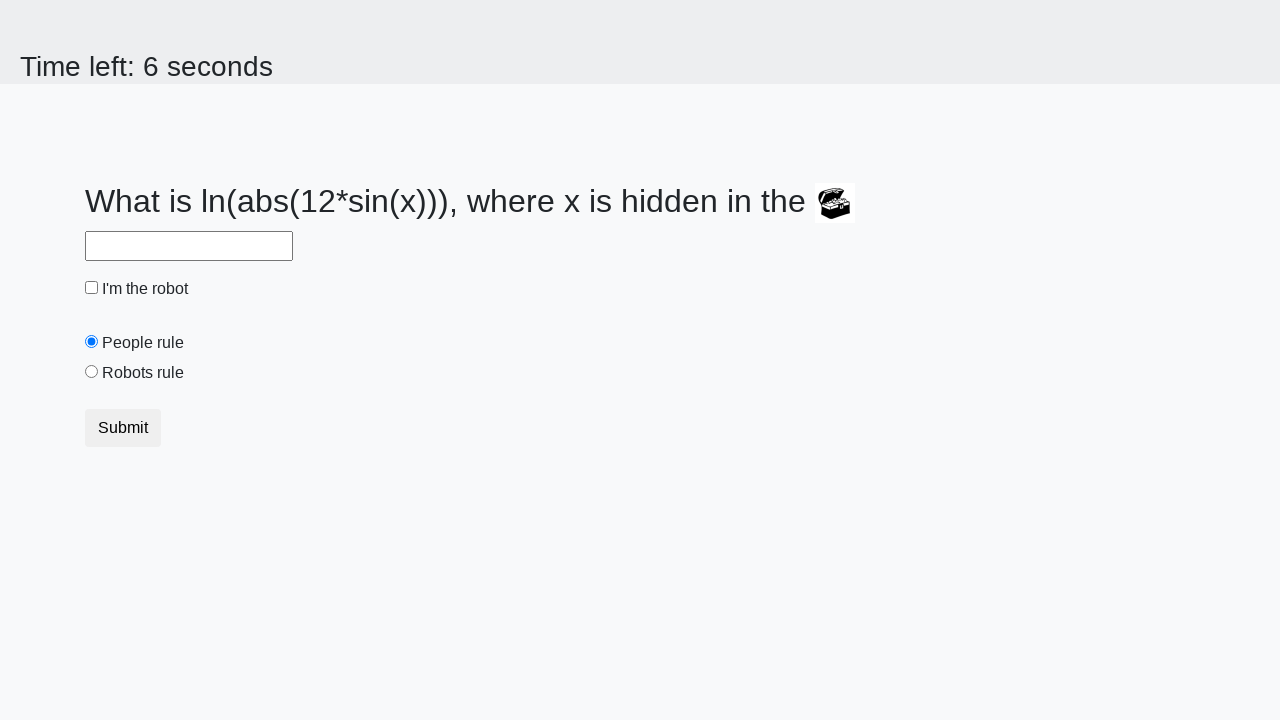

Extracted valuex attribute from image: 357
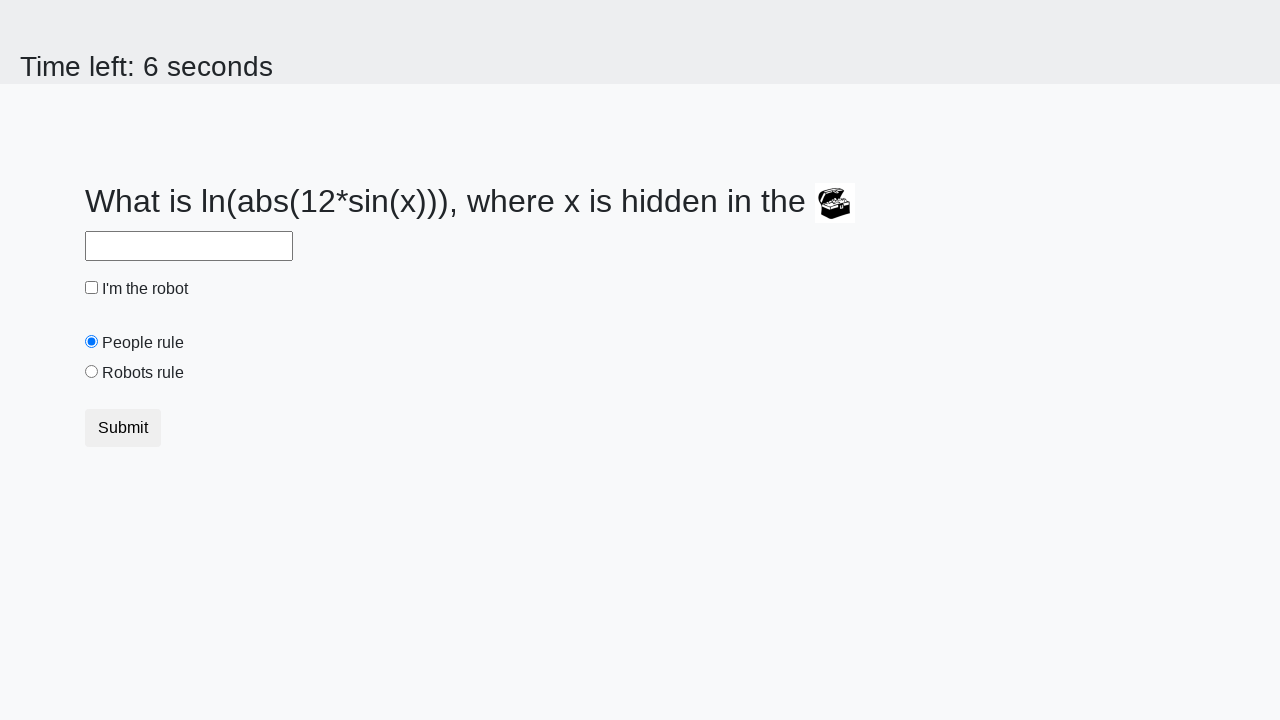

Calculated answer using formula log(abs(12*sin(357))): 2.3898098173522935
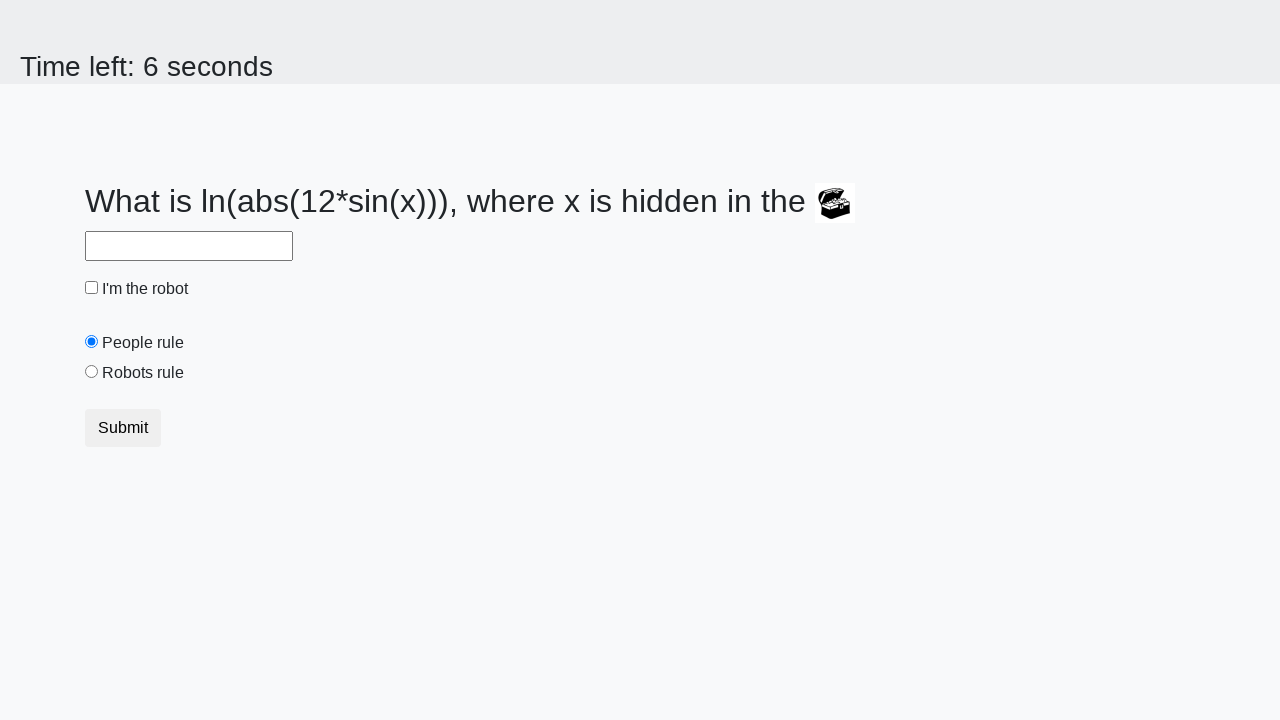

Filled answer field with value: 2.3898098173522935 on #answer
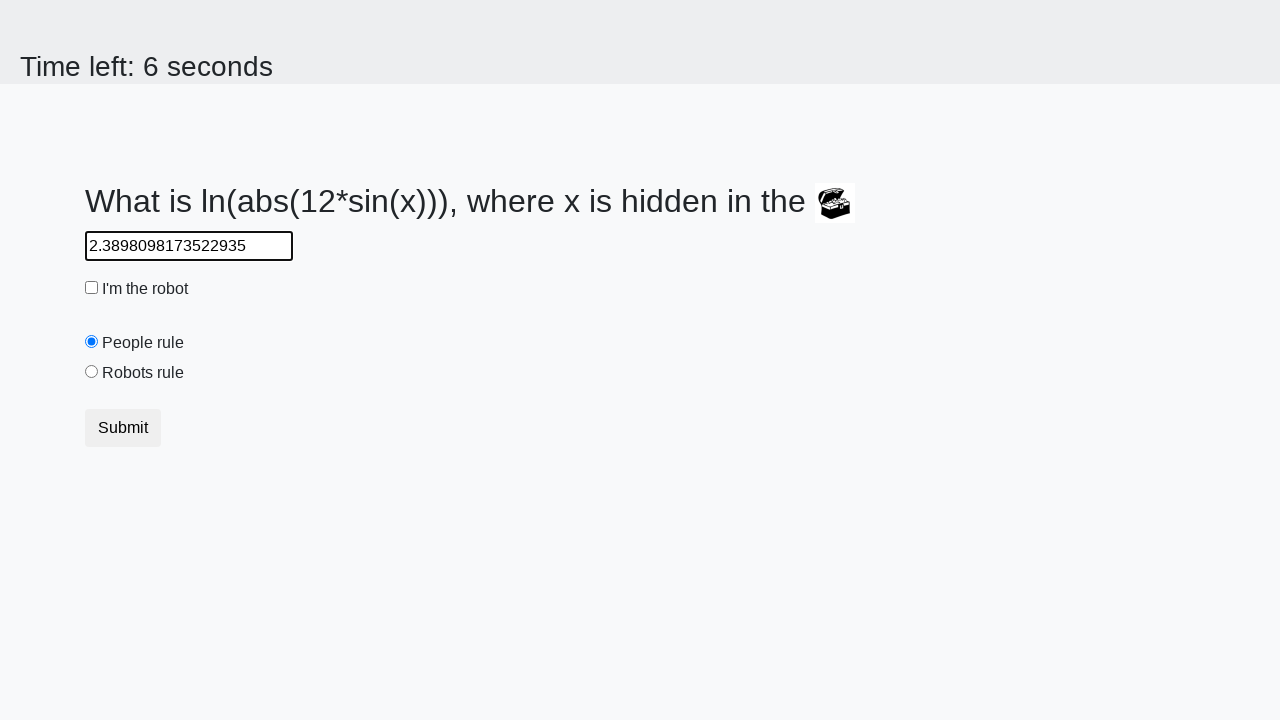

Checked the robot checkbox at (92, 288) on #robotCheckbox
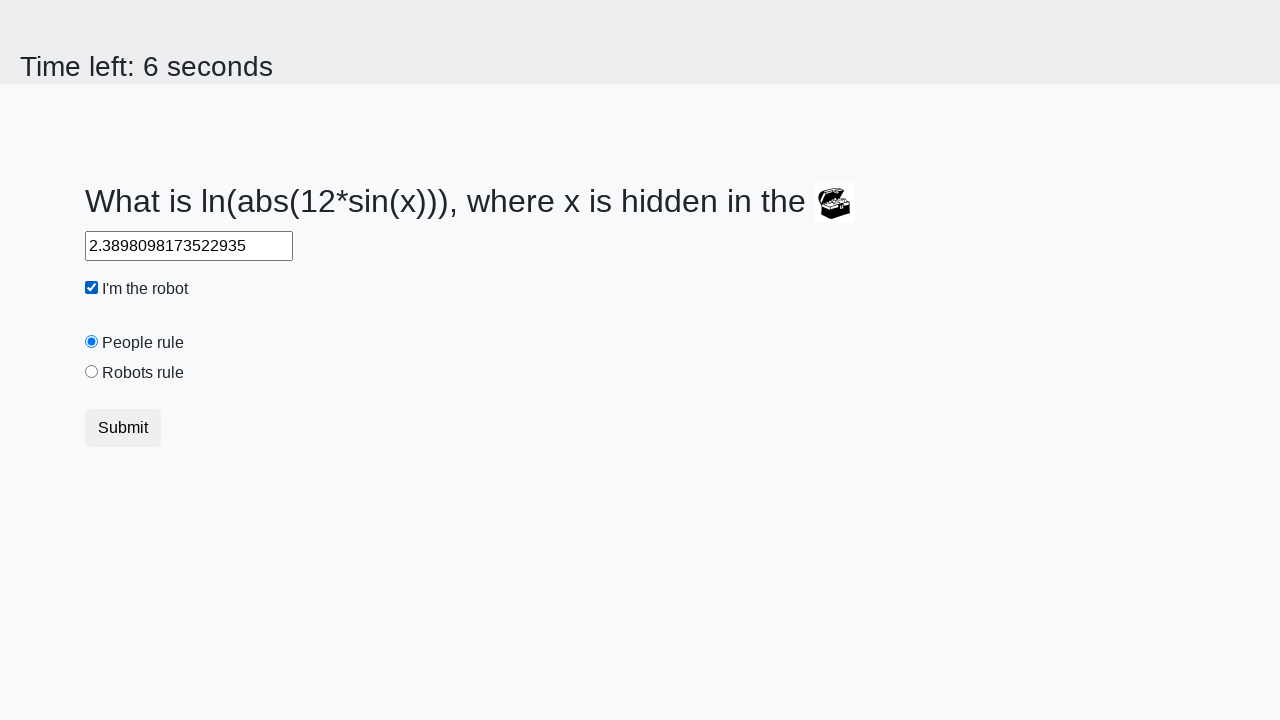

Checked the robots rule checkbox at (92, 372) on #robotsRule
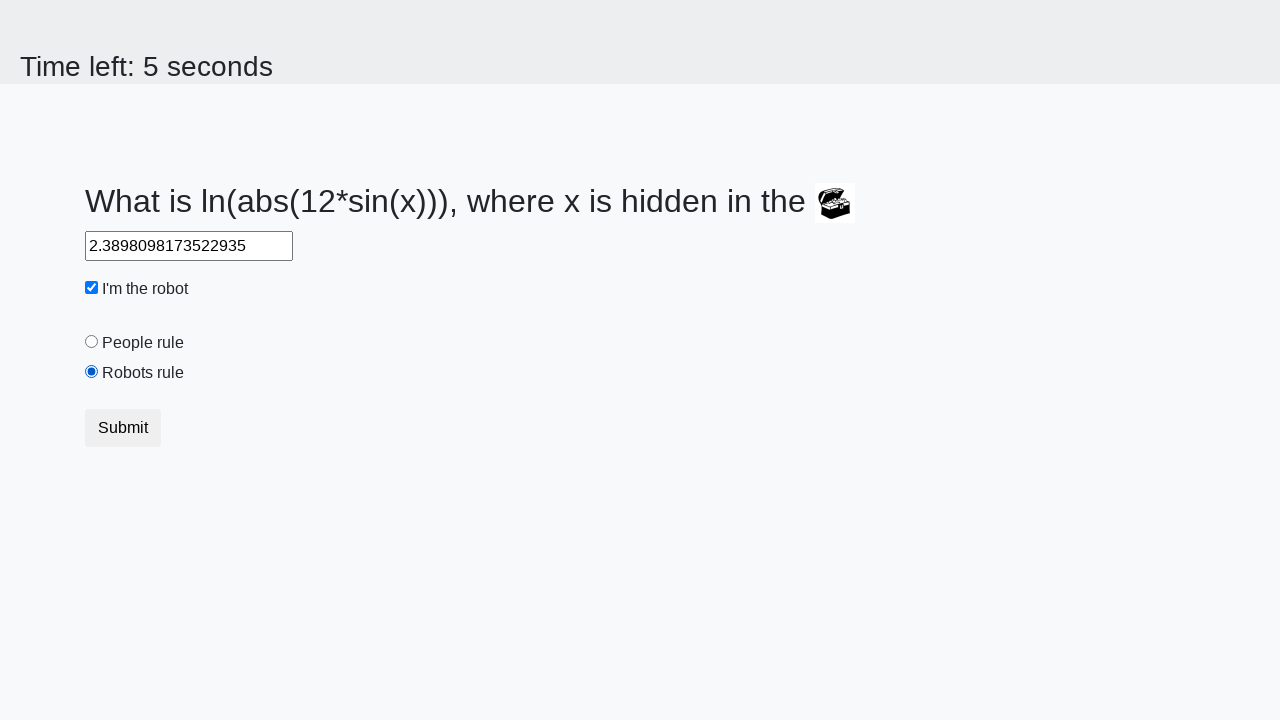

Clicked submit button to submit form at (123, 428) on button.btn.btn-default
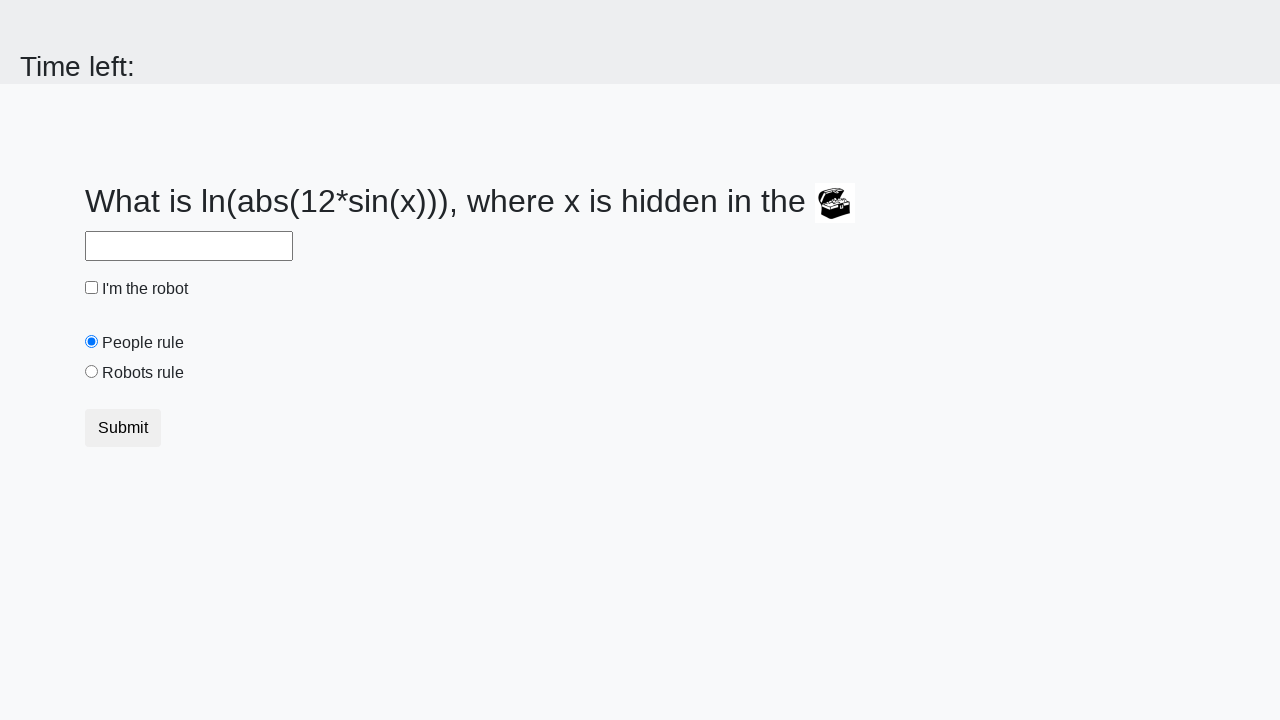

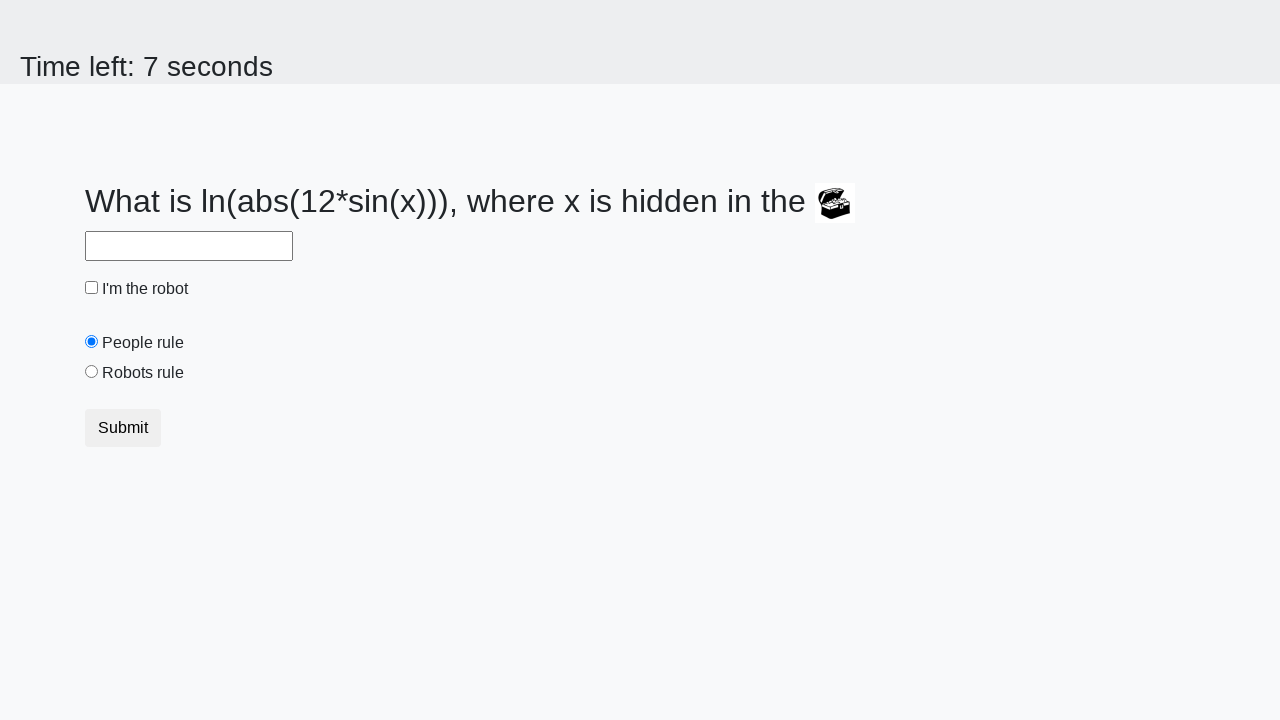